Tests clicking on the sign-in link on the Rediff homepage to navigate to the login page

Starting URL: https://rediff.com

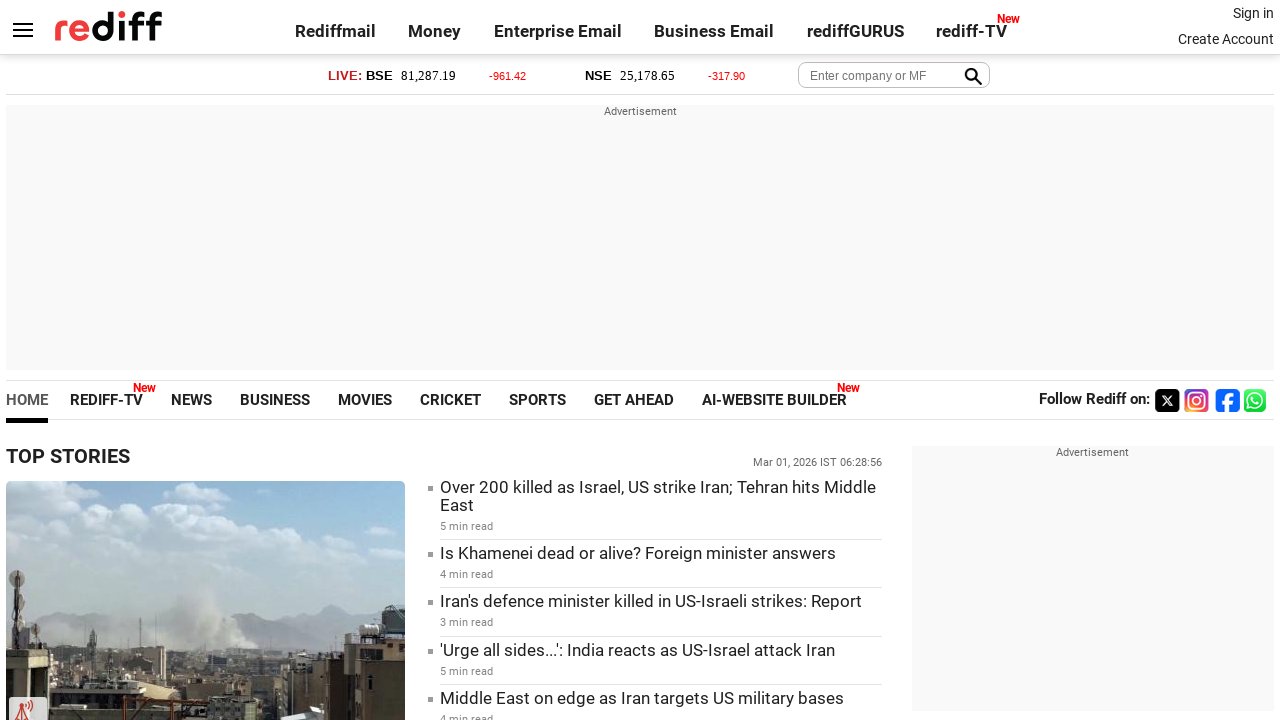

Navigated to Rediff homepage
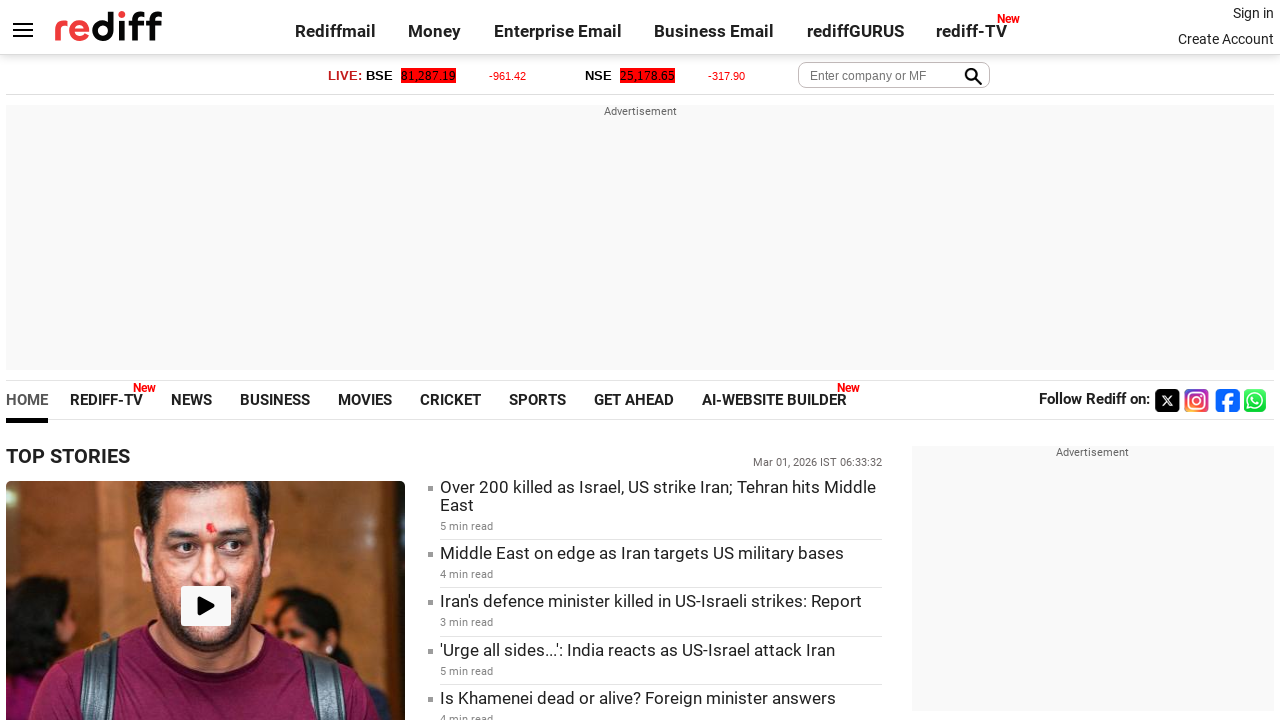

Clicked on the sign-in link at (1253, 13) on .signin
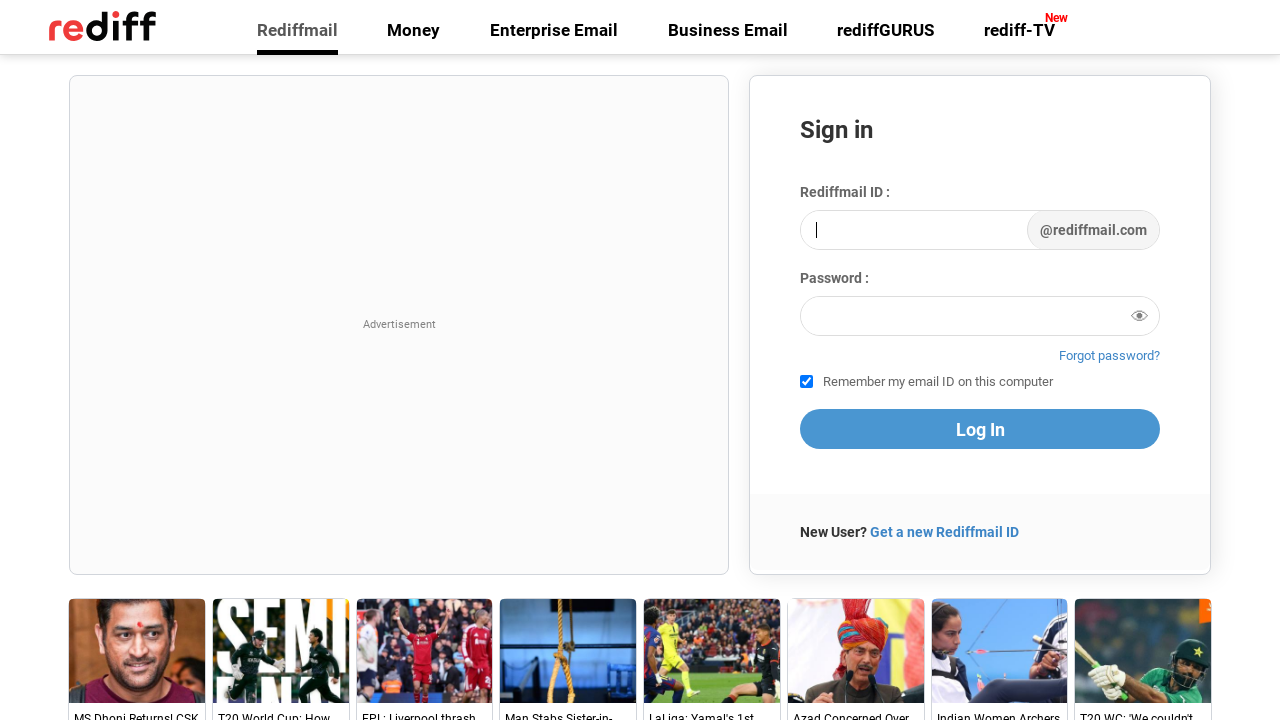

Navigated to login page after clicking sign-in link
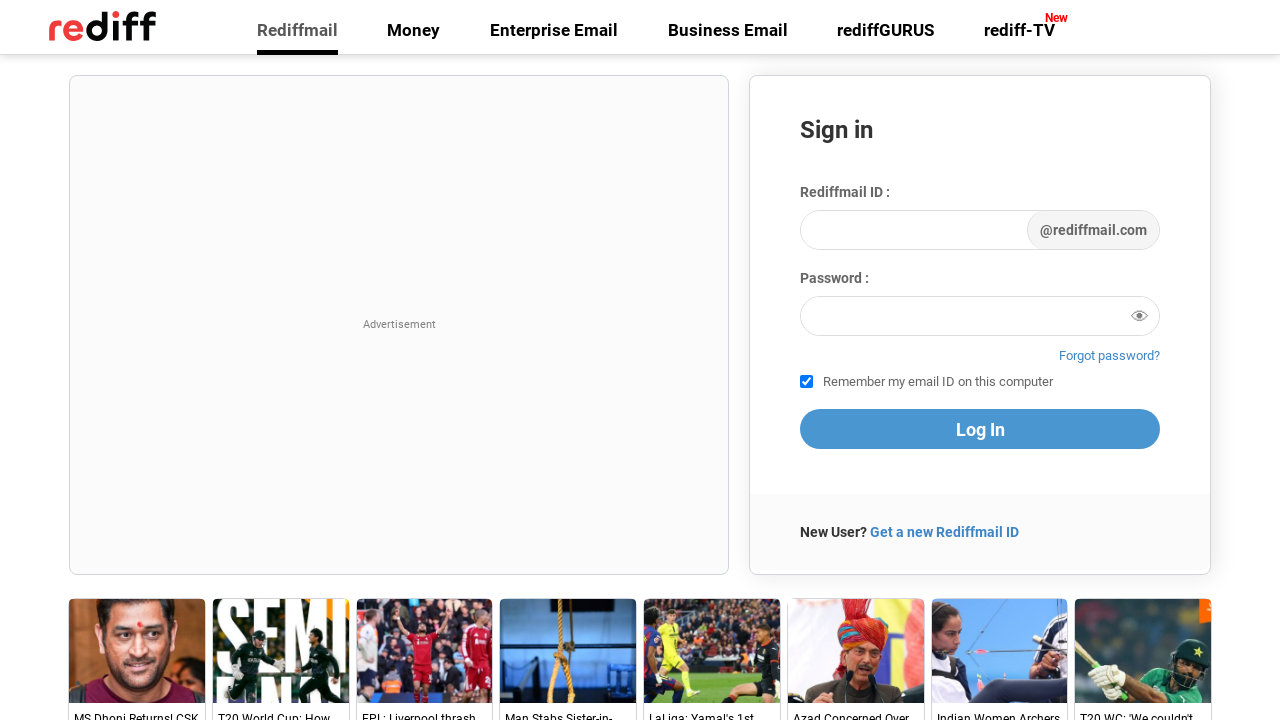

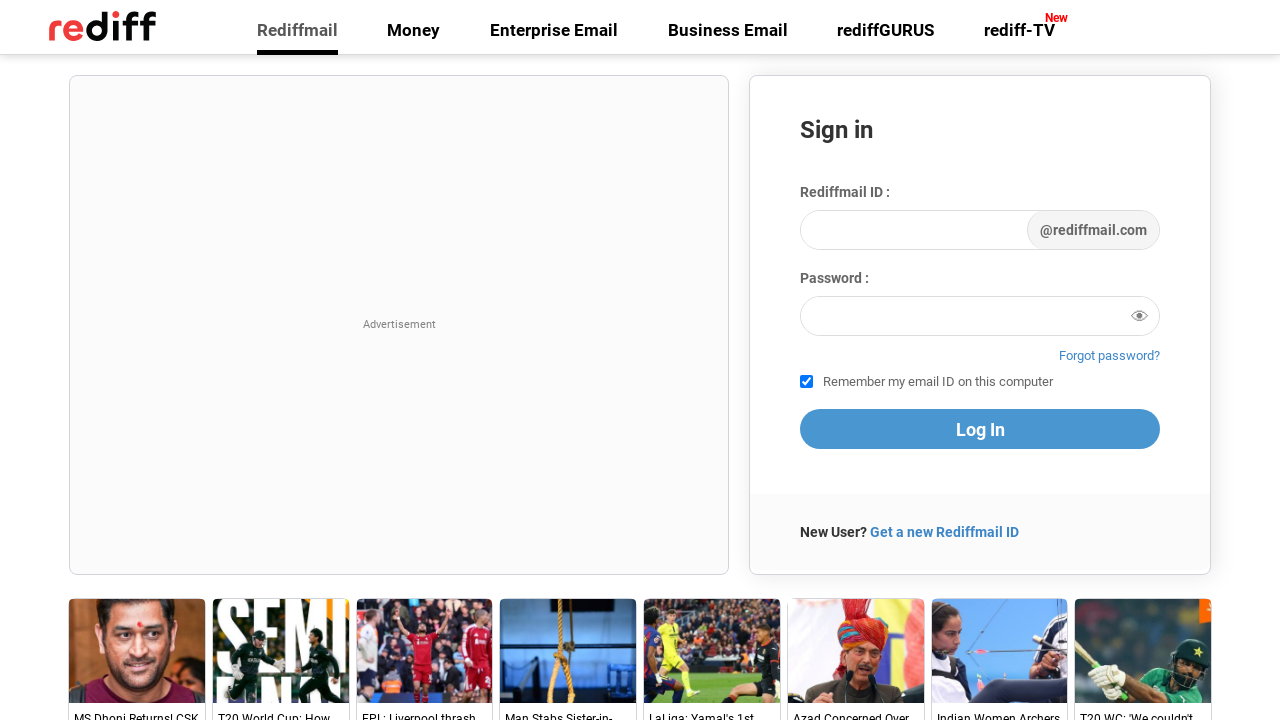